Tests multi-select dropdown functionality by selecting and deselecting various options using different methods (by index, value, and visible text)

Starting URL: http://omayo.blogspot.com/

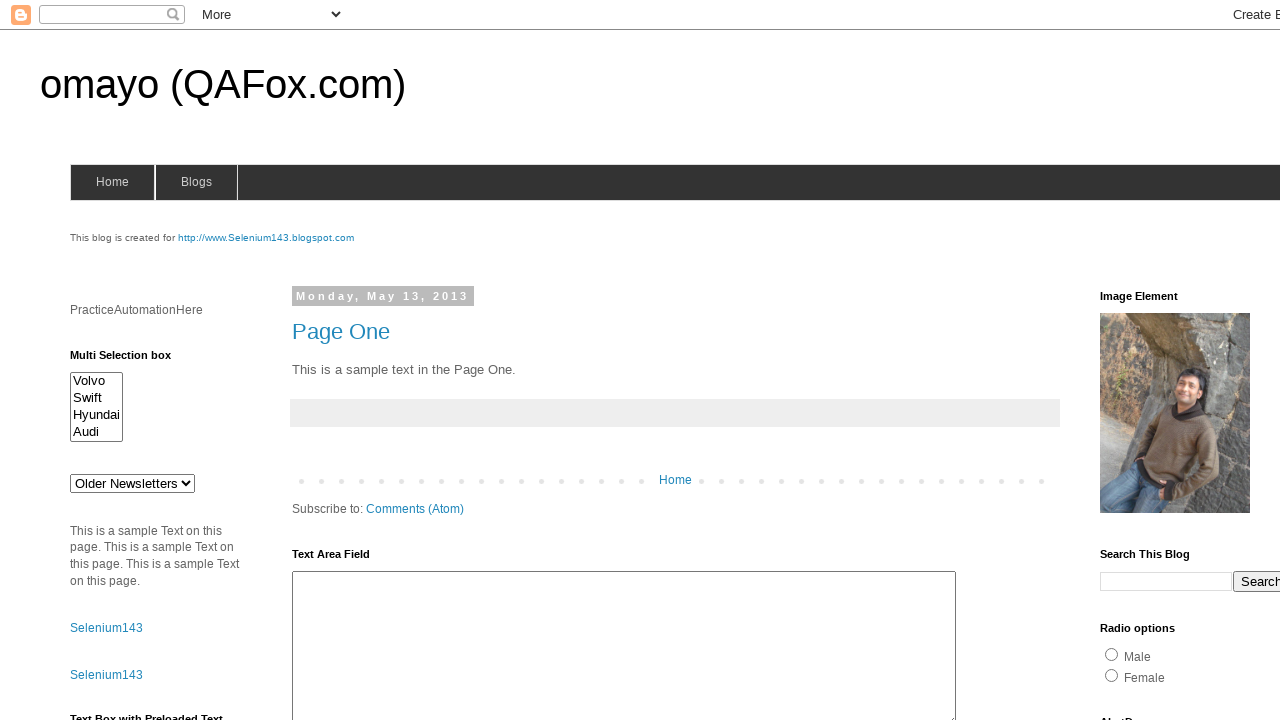

Located multi-select dropdown element with id 'multiselect1'
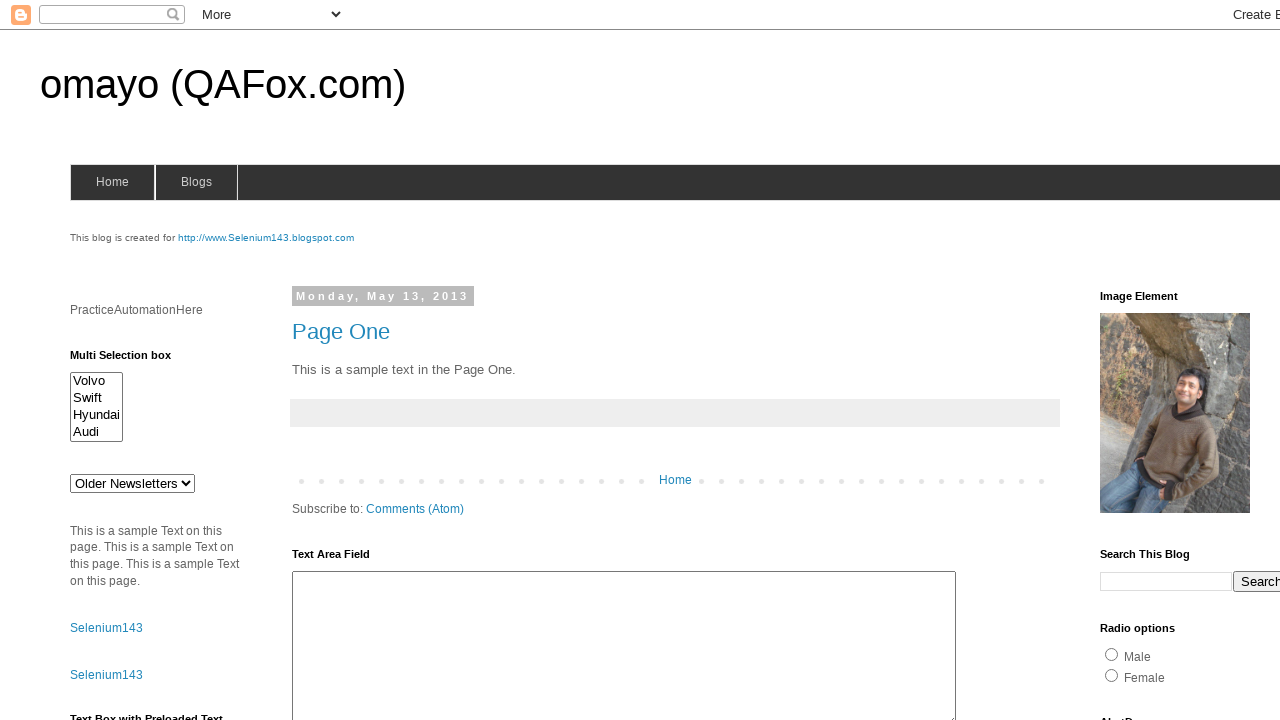

Selected first option by index (0) in multi-select dropdown on select#multiselect1
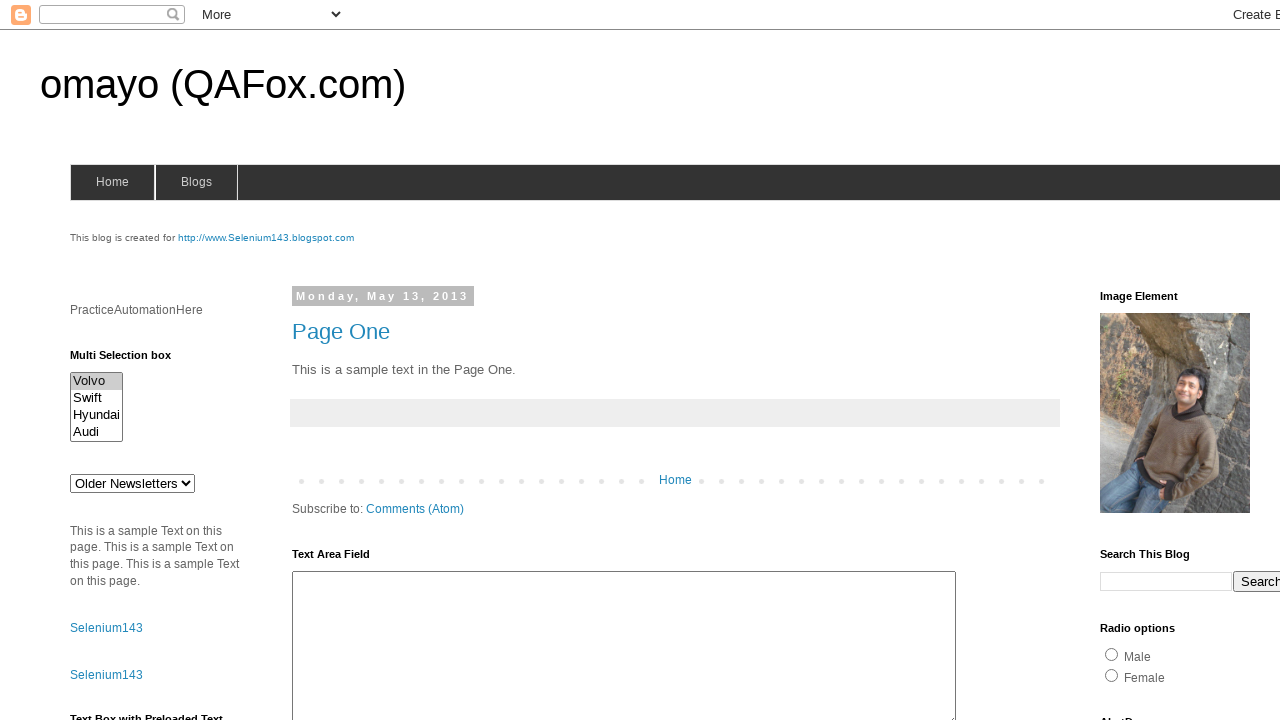

Selected option with value 'audix' in multi-select dropdown on select#multiselect1
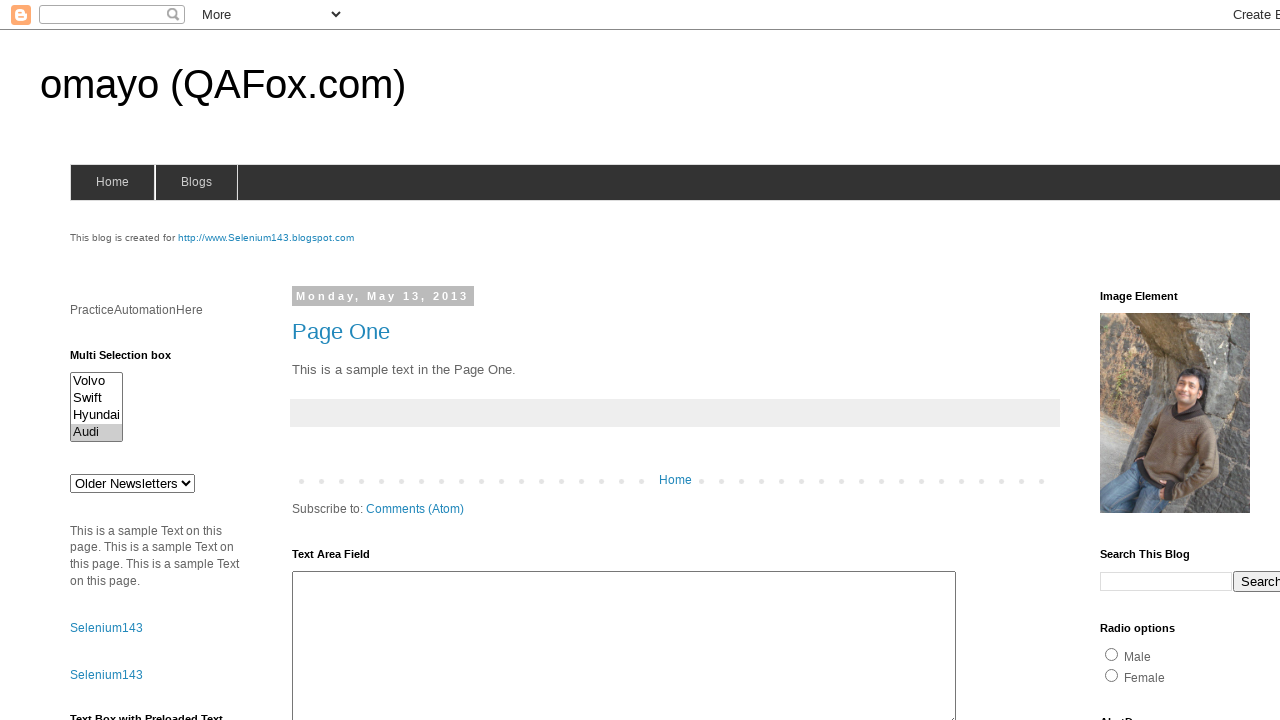

Selected option with visible text 'Volvo' in multi-select dropdown on select#multiselect1
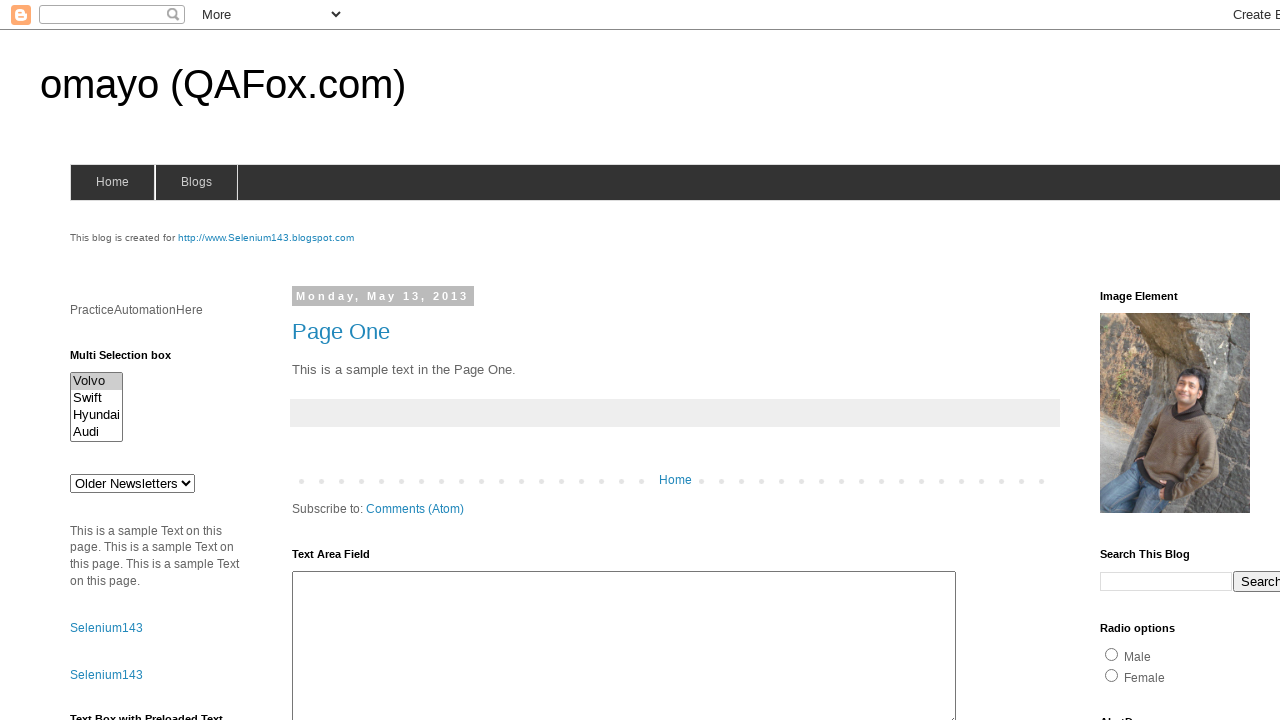

Retrieved all currently selected options from multi-select dropdown
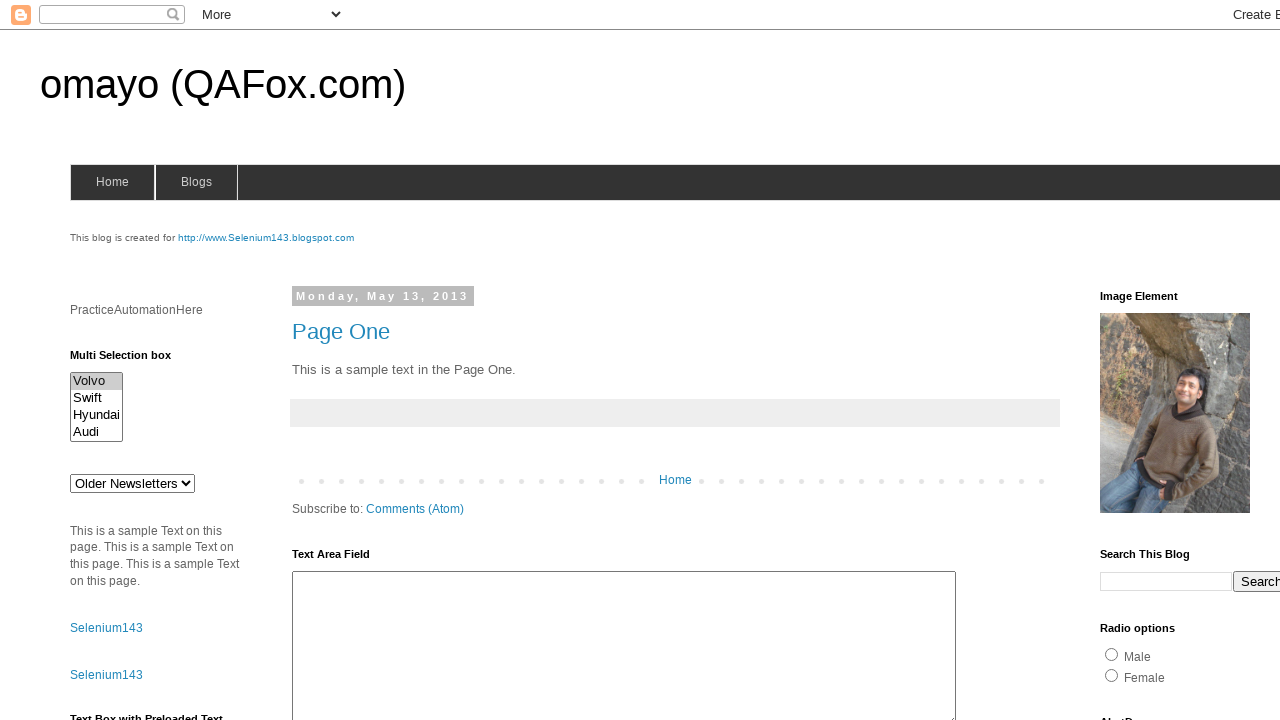

Evaluated and retrieved all currently selected option values from multi-select dropdown
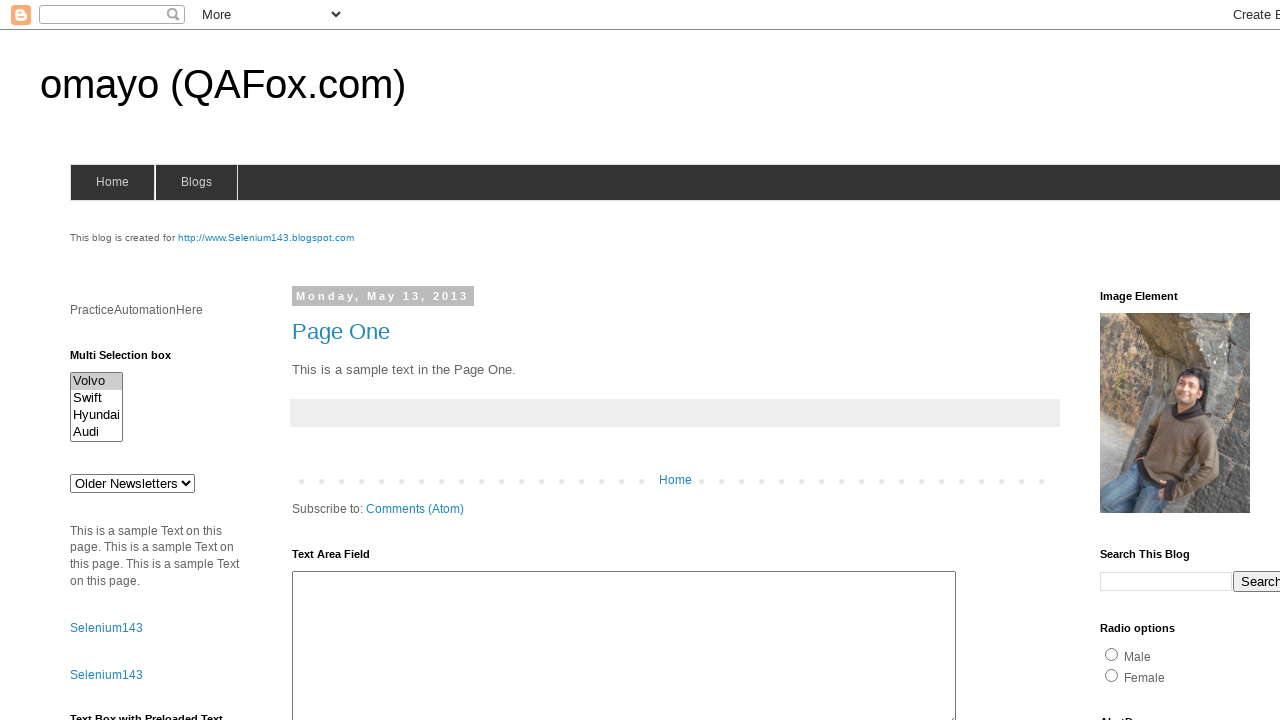

Removed 'audix' from the list of selected values
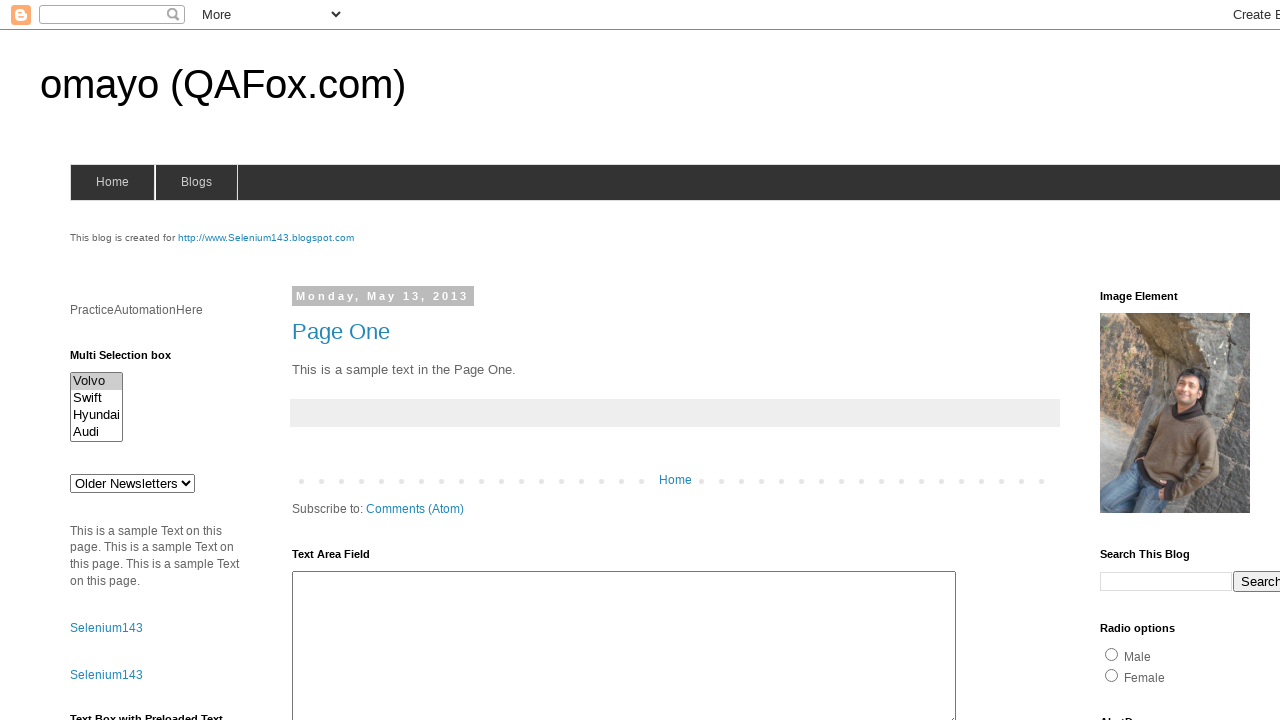

Updated multi-select dropdown with modified selection list (excluding 'audix') on select#multiselect1
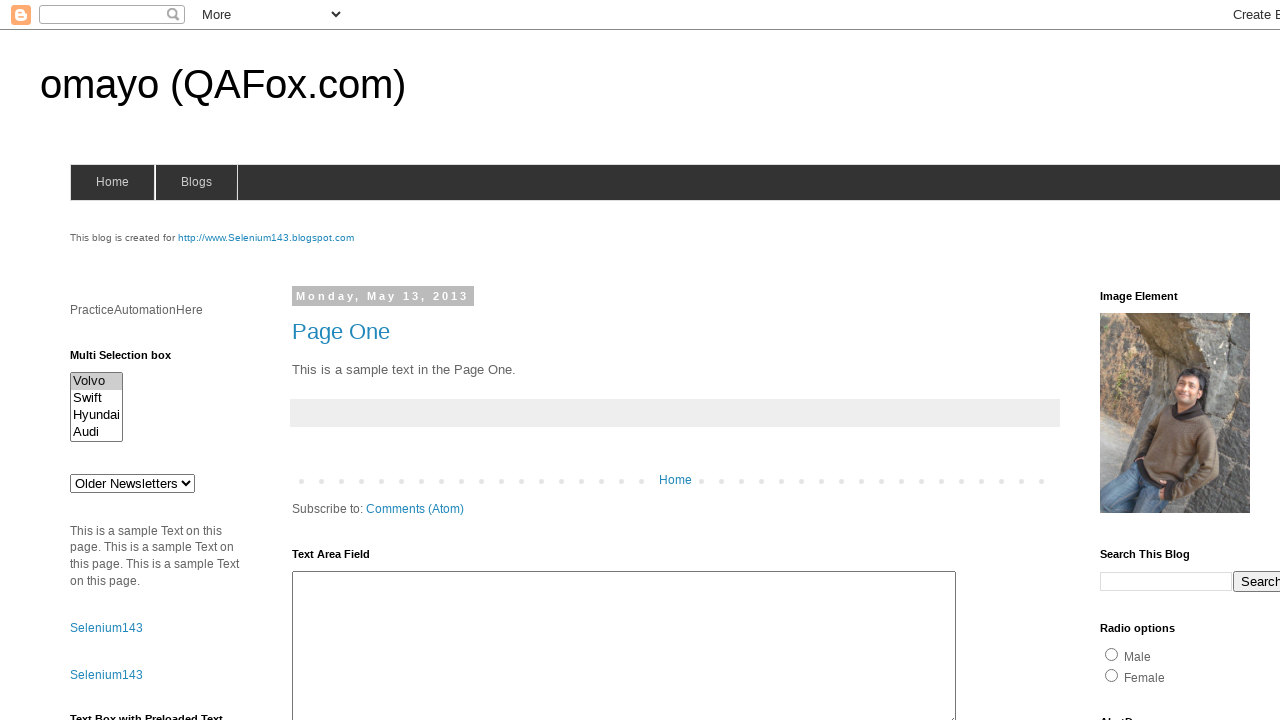

Selected multiple options by values: 'volvox', 'audix', and 'Hyundai' in multi-select dropdown on select#multiselect1
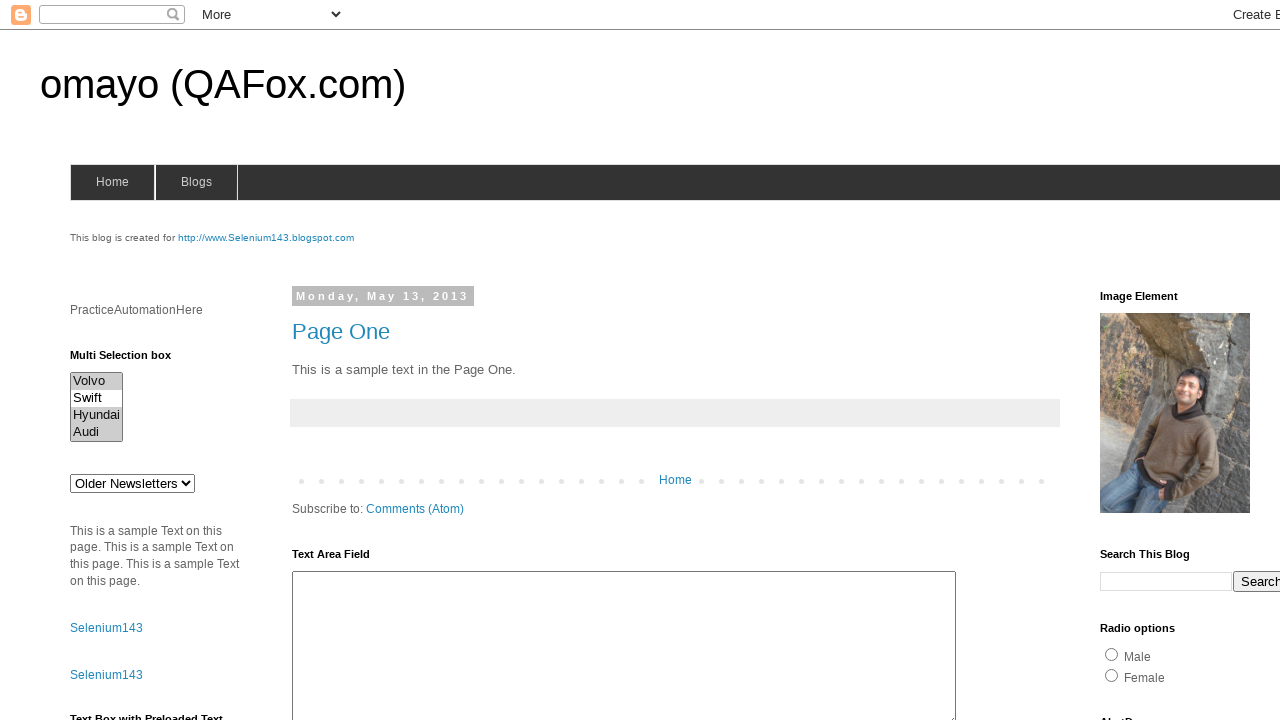

Cleared all selections in multi-select dropdown by passing empty array on select#multiselect1
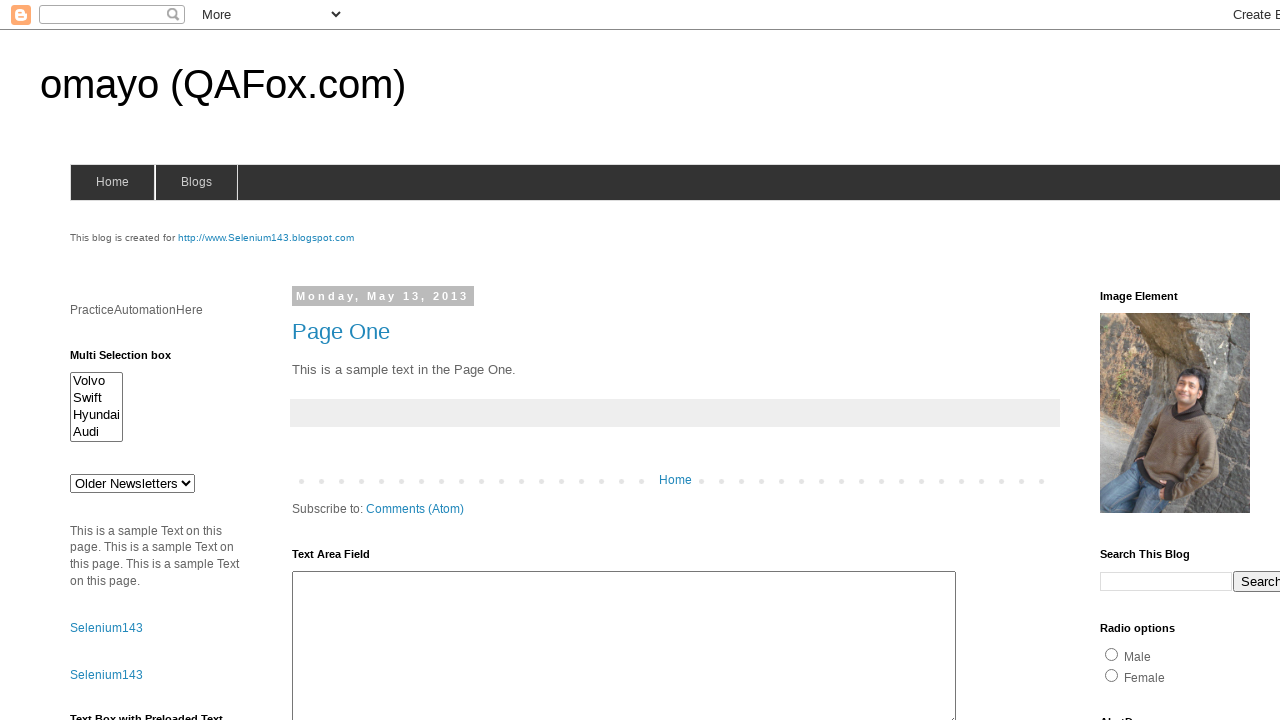

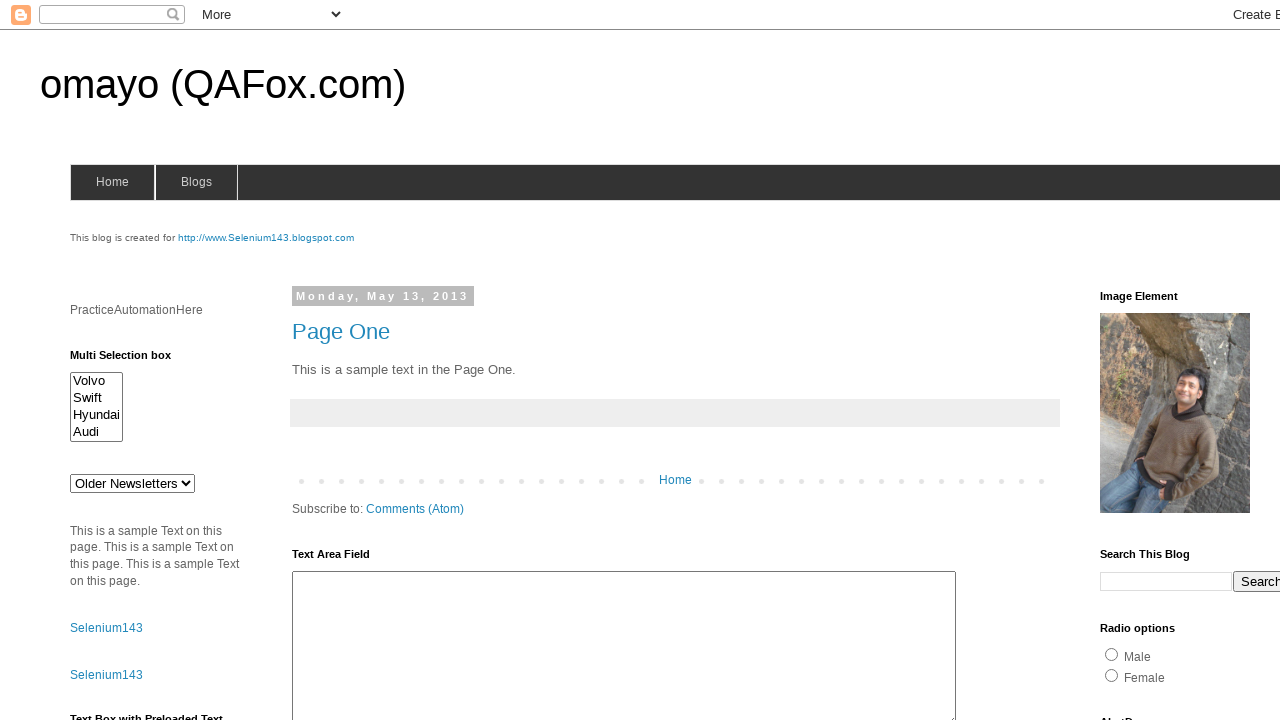